Tests enabling and then disabling the textbox input by clicking the Enable and Disable buttons

Starting URL: http://the-internet.herokuapp.com/dynamic_controls

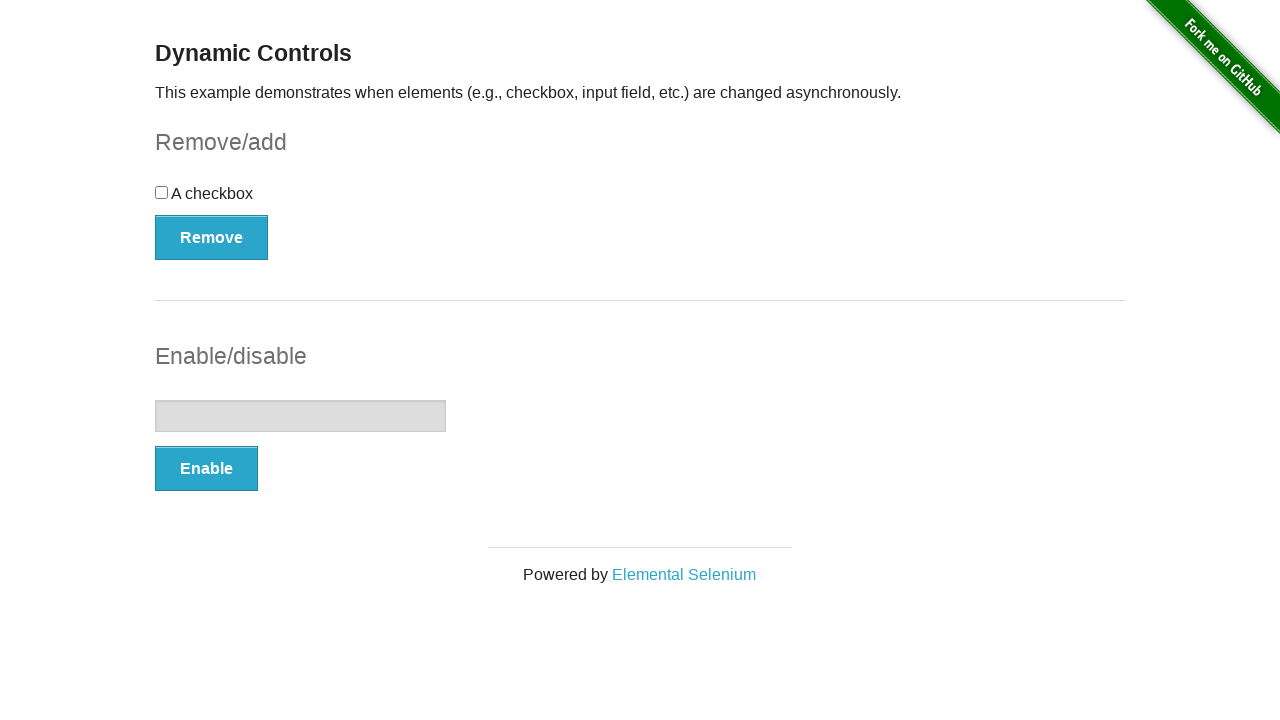

Clicked the Enable button at (206, 469) on button:has-text('Enable')
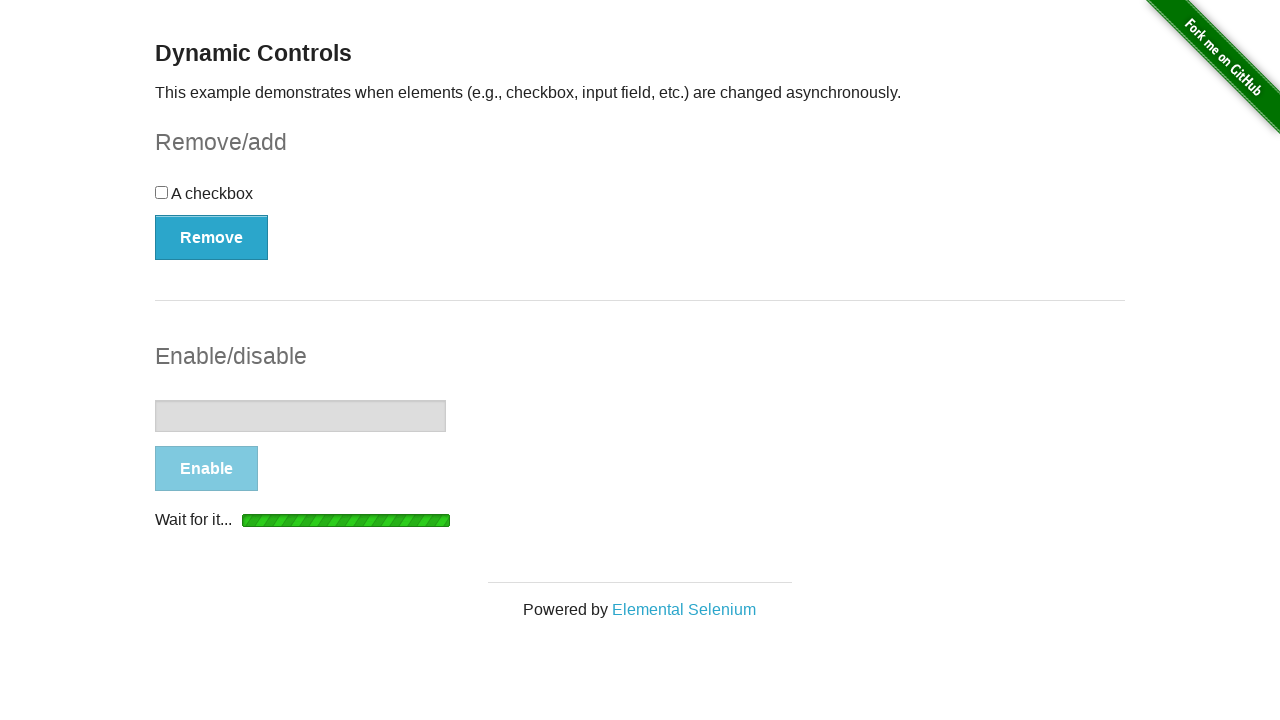

Textbox input is now enabled and visible
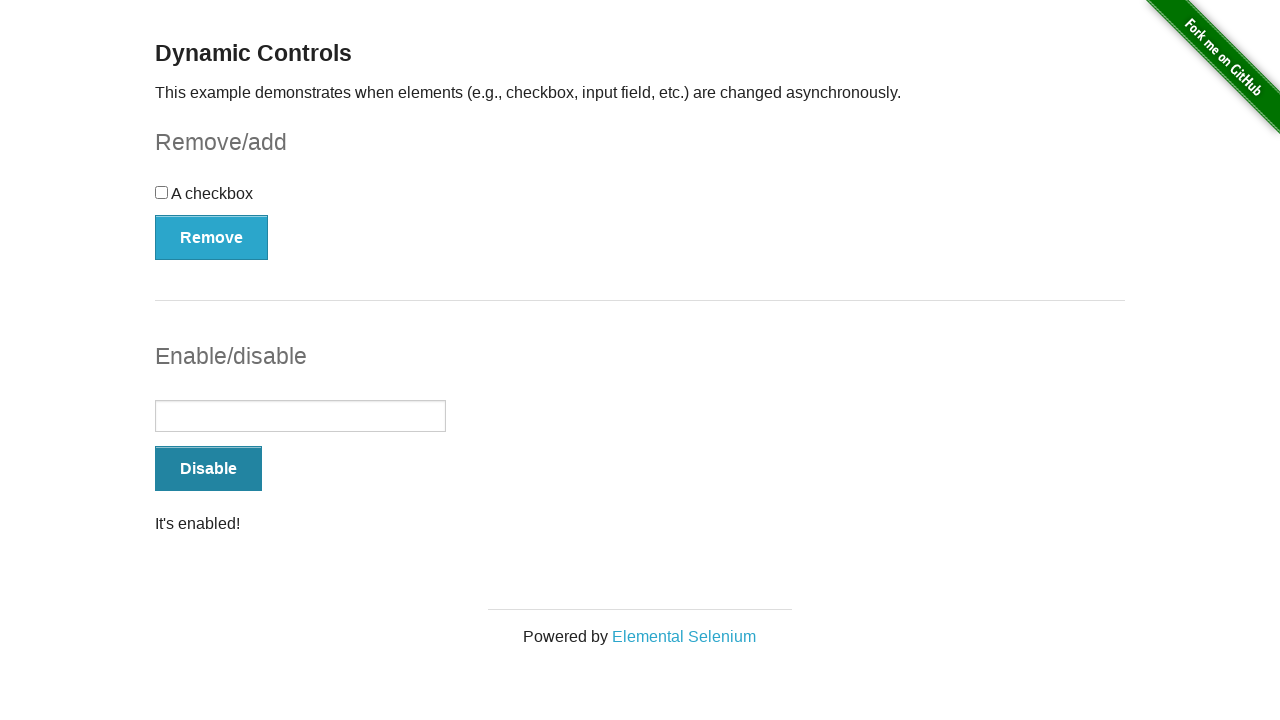

Verified the 'It's enabled!' message appeared
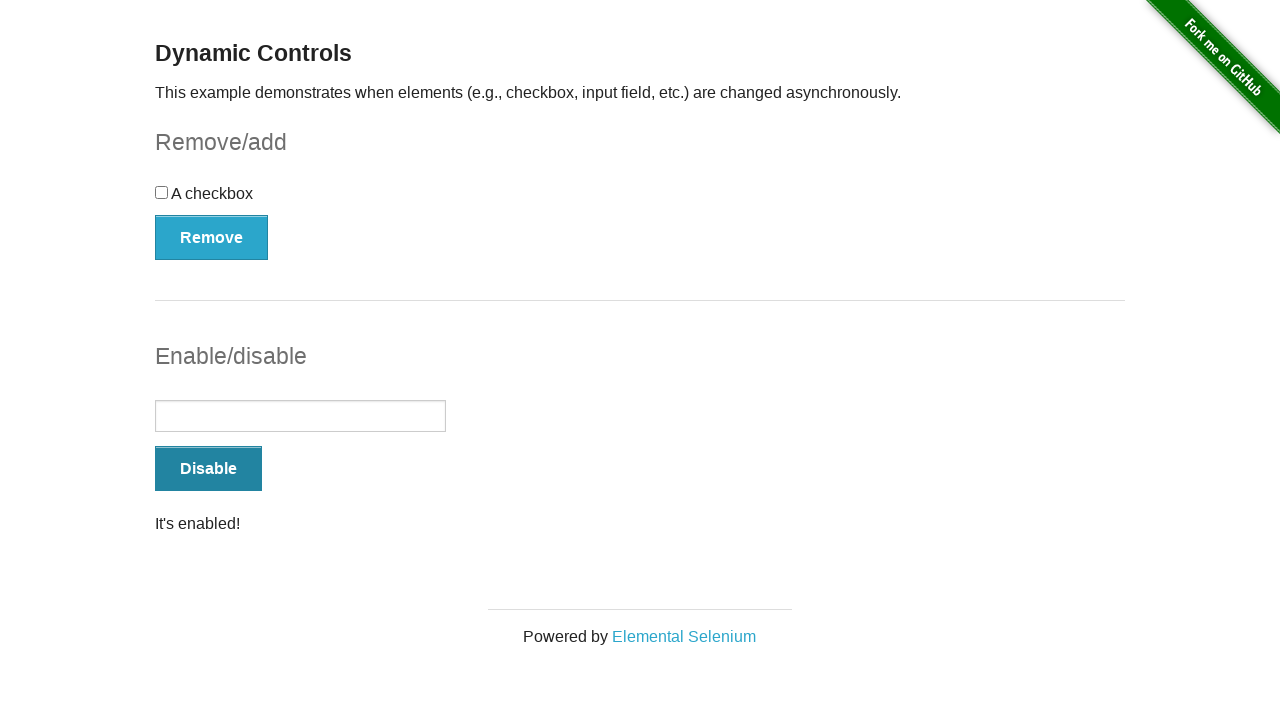

Clicked the Disable button at (208, 469) on button:has-text('Disable')
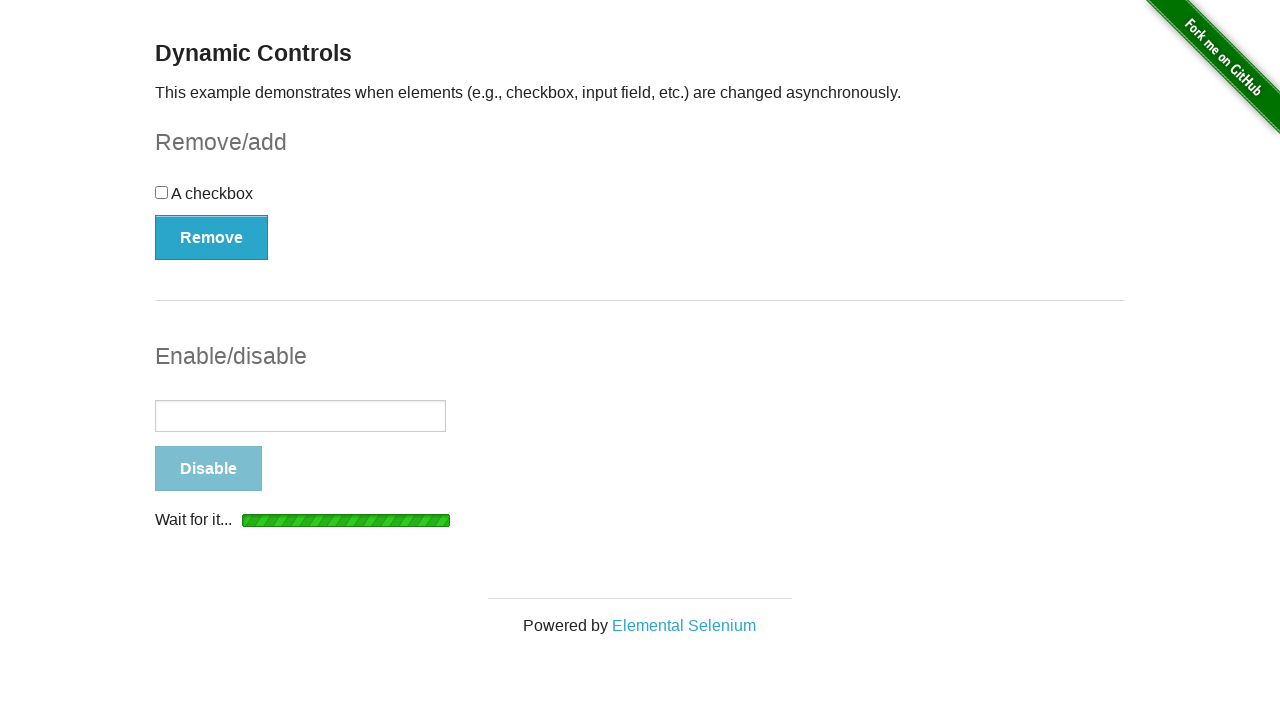

Textbox input is now disabled and visible
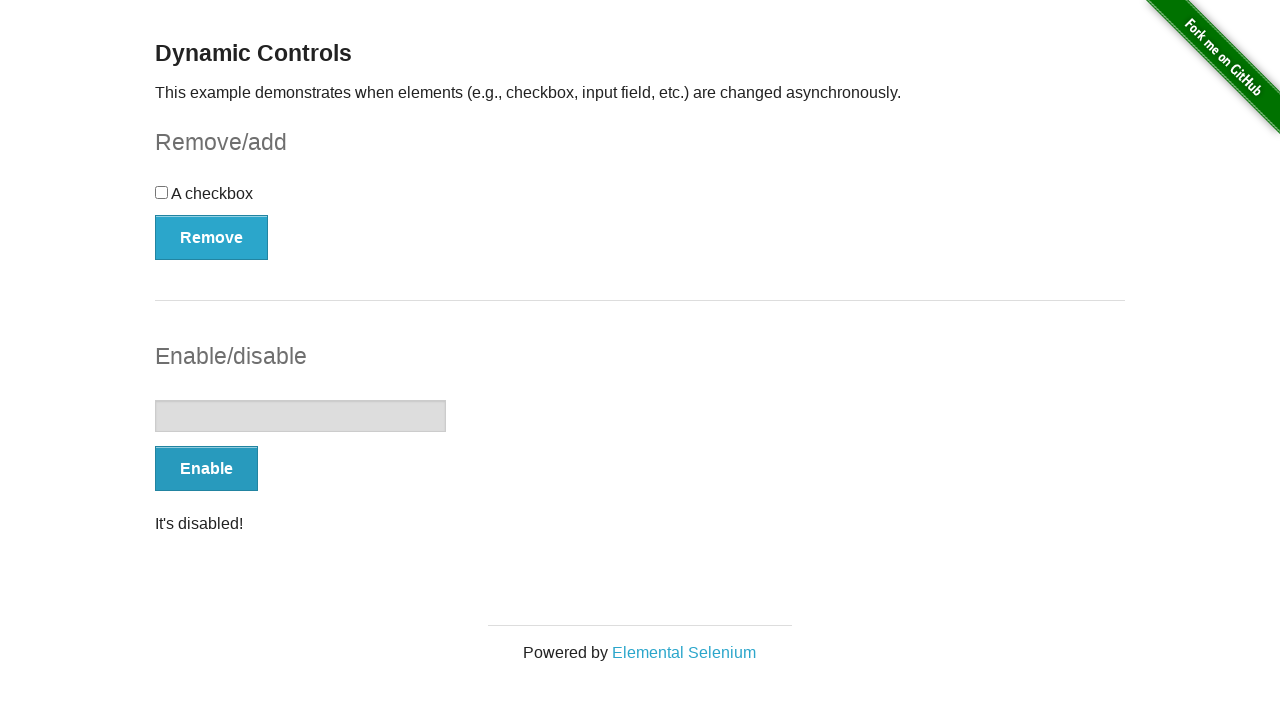

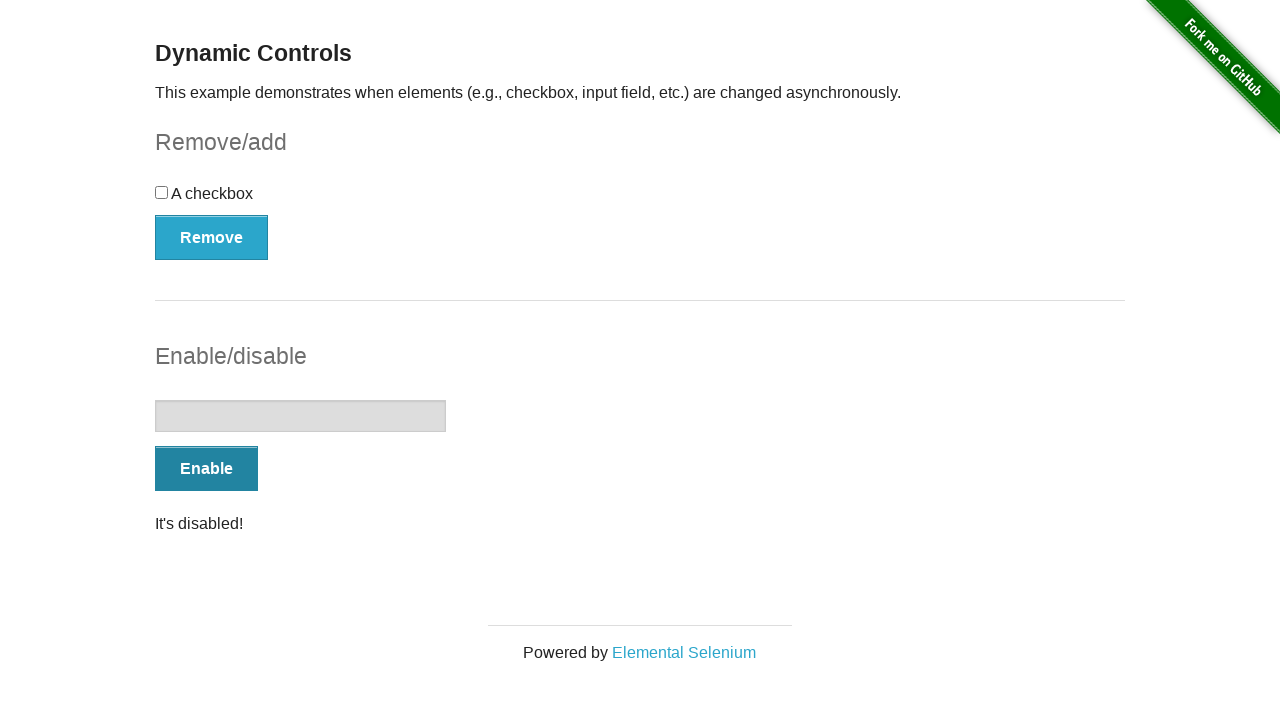